Tests handling of a JavaScript confirmation popup by clicking a button that triggers a confirmation dialog and dismissing it

Starting URL: https://demoqa.com/alerts

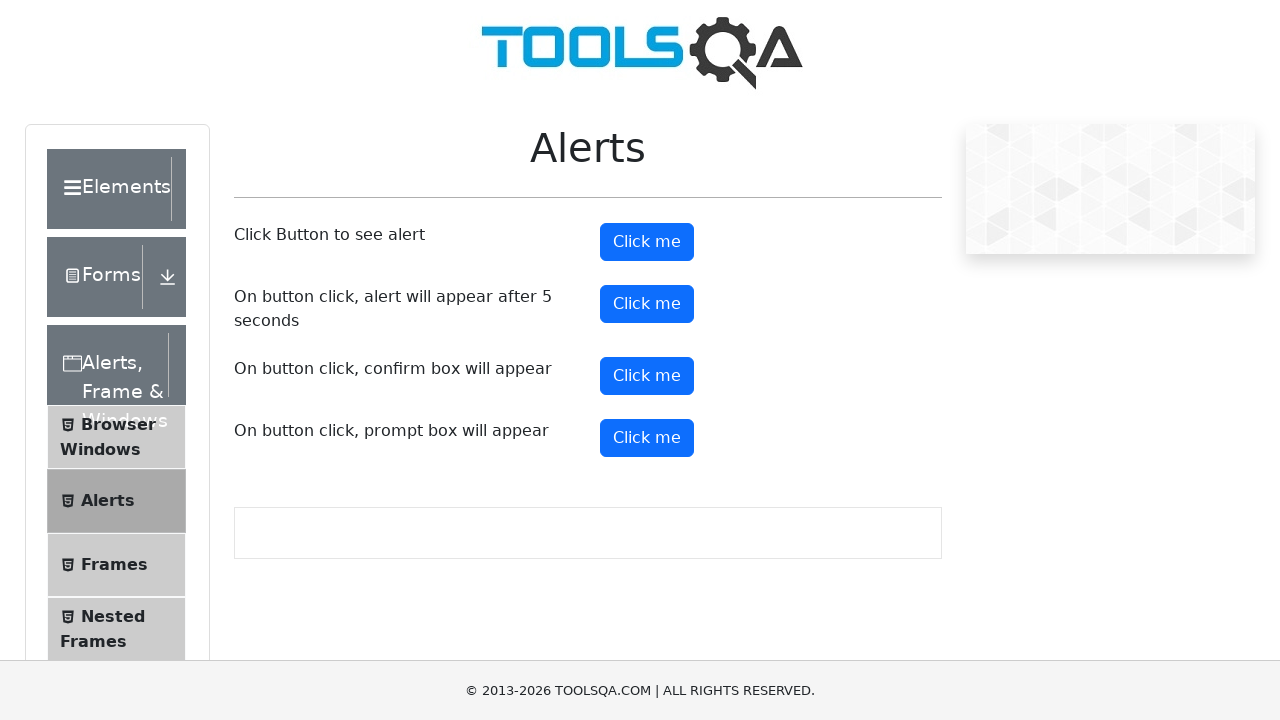

Set up dialog handler to dismiss confirmation popups
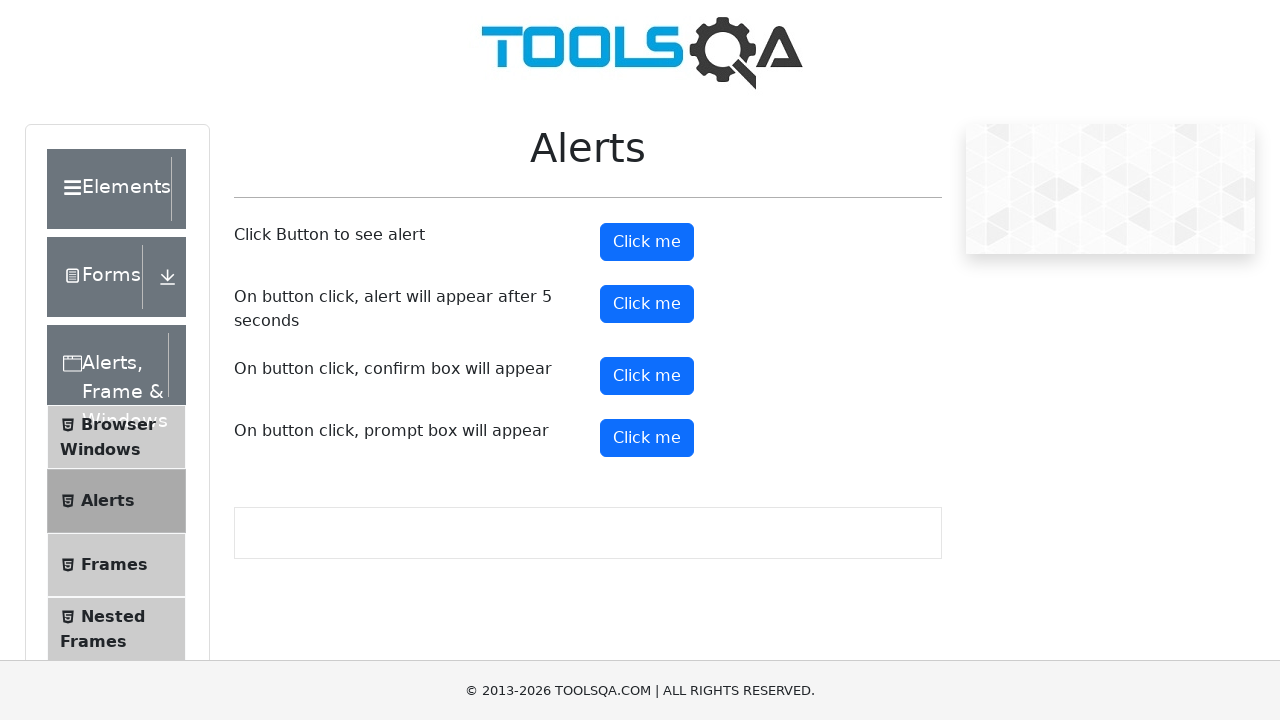

Clicked confirm button to trigger confirmation dialog at (647, 376) on #confirmButton
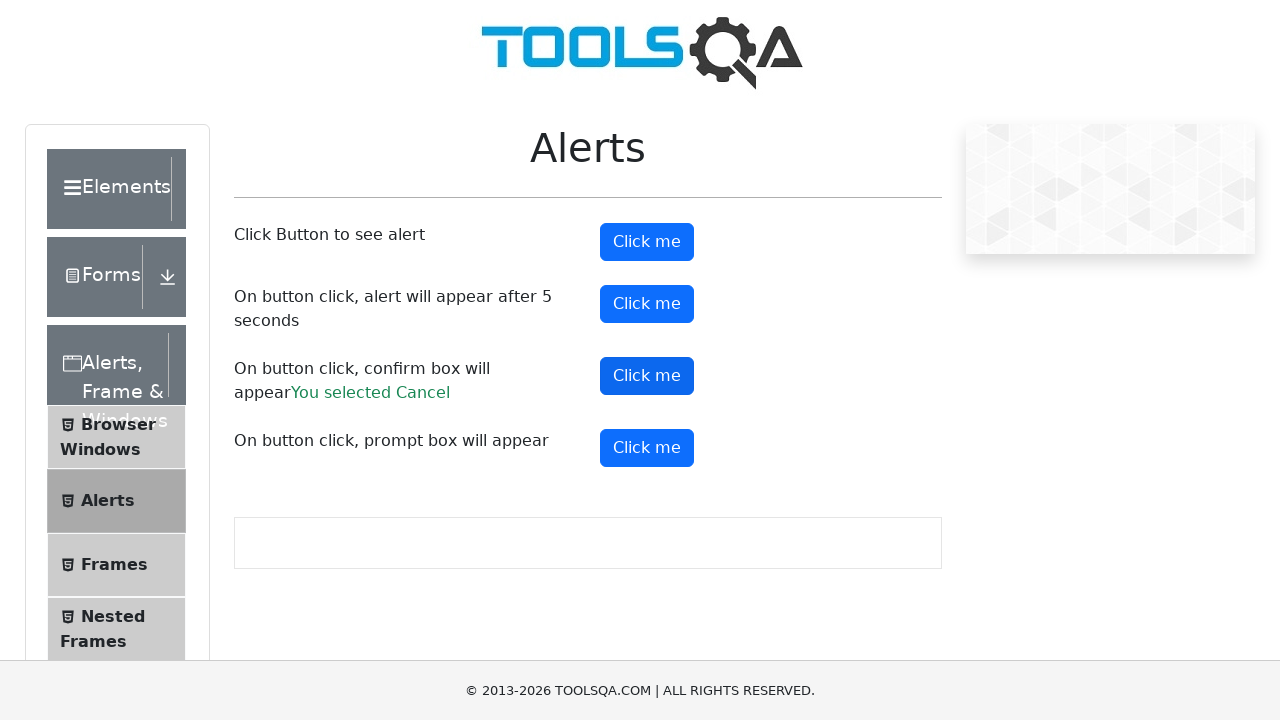

Waited for dialog to be dismissed
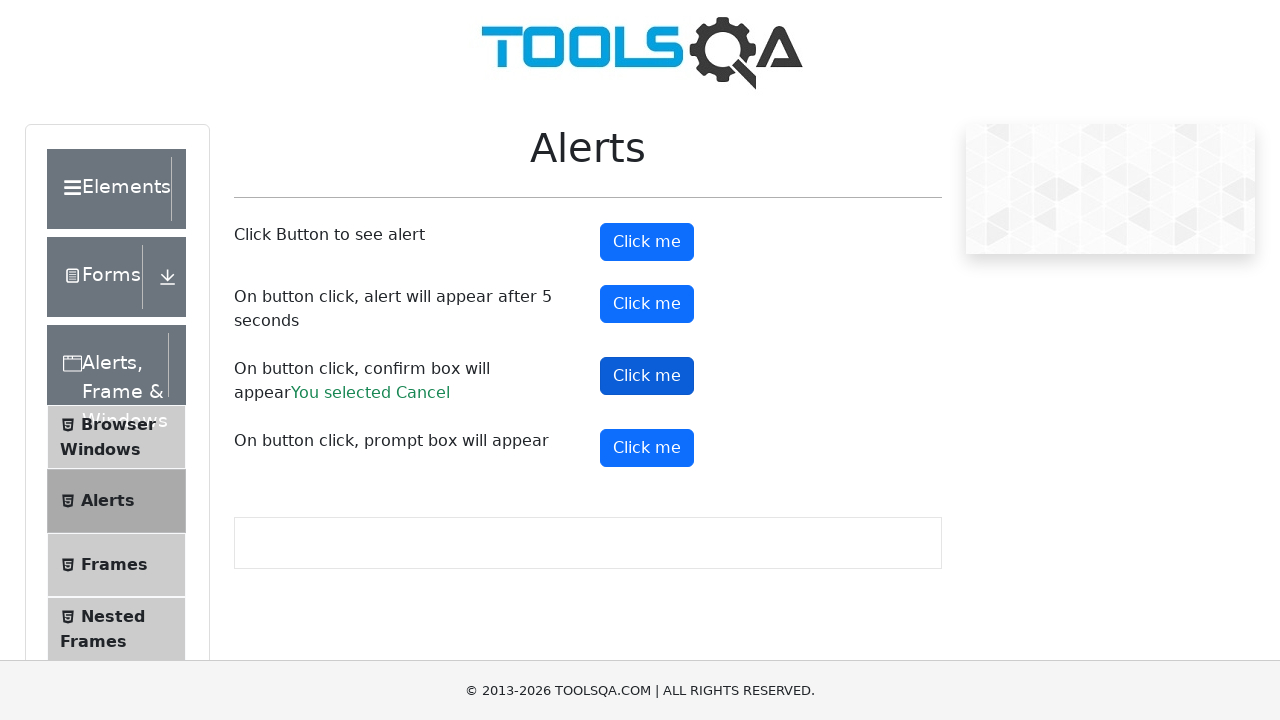

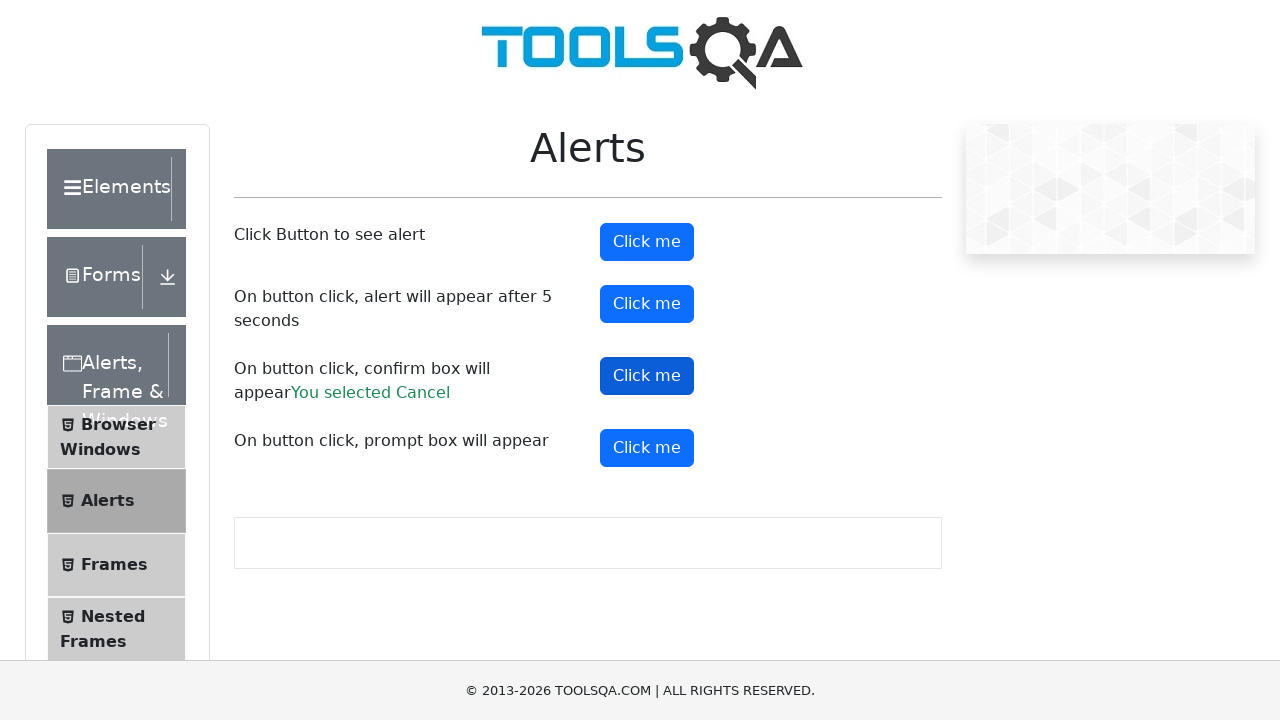